Navigates to a CSDN blog page and verifies that article links are present on the page

Starting URL: https://blog.csdn.net/lzw_java?type=blog

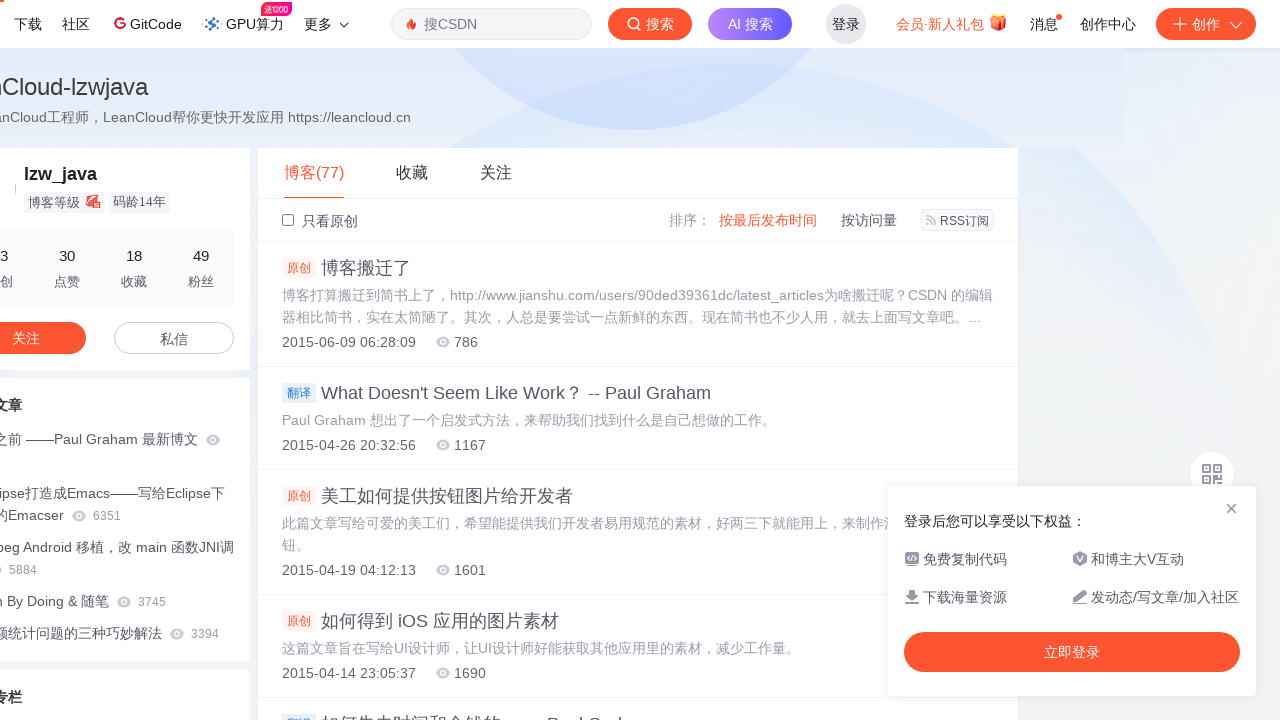

Navigated to CSDN blog page
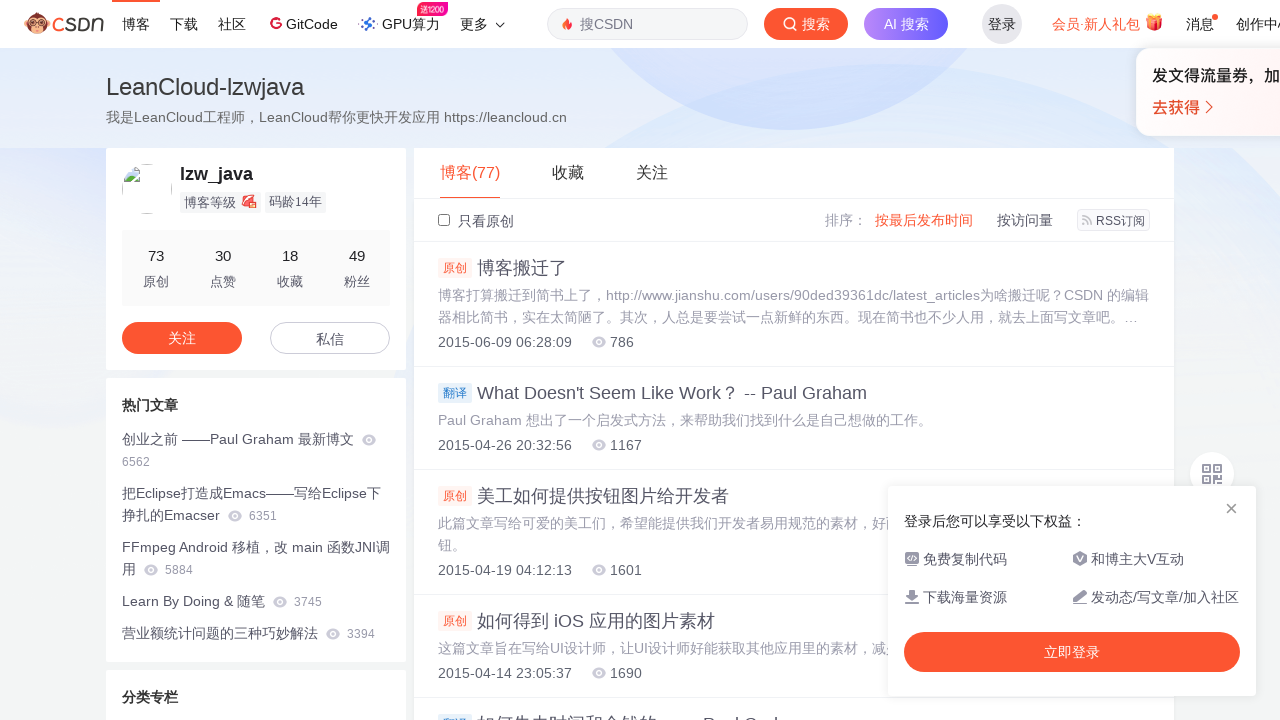

Article links loaded on the page
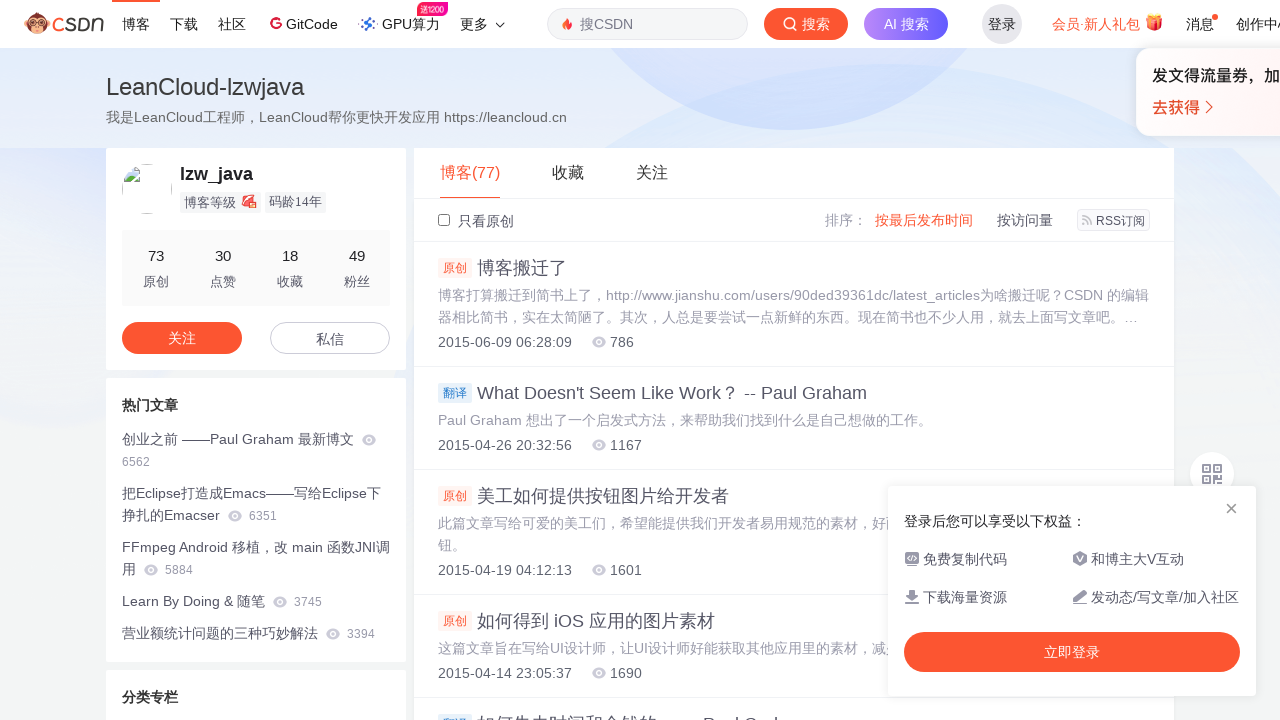

Verified that article links are present on the page
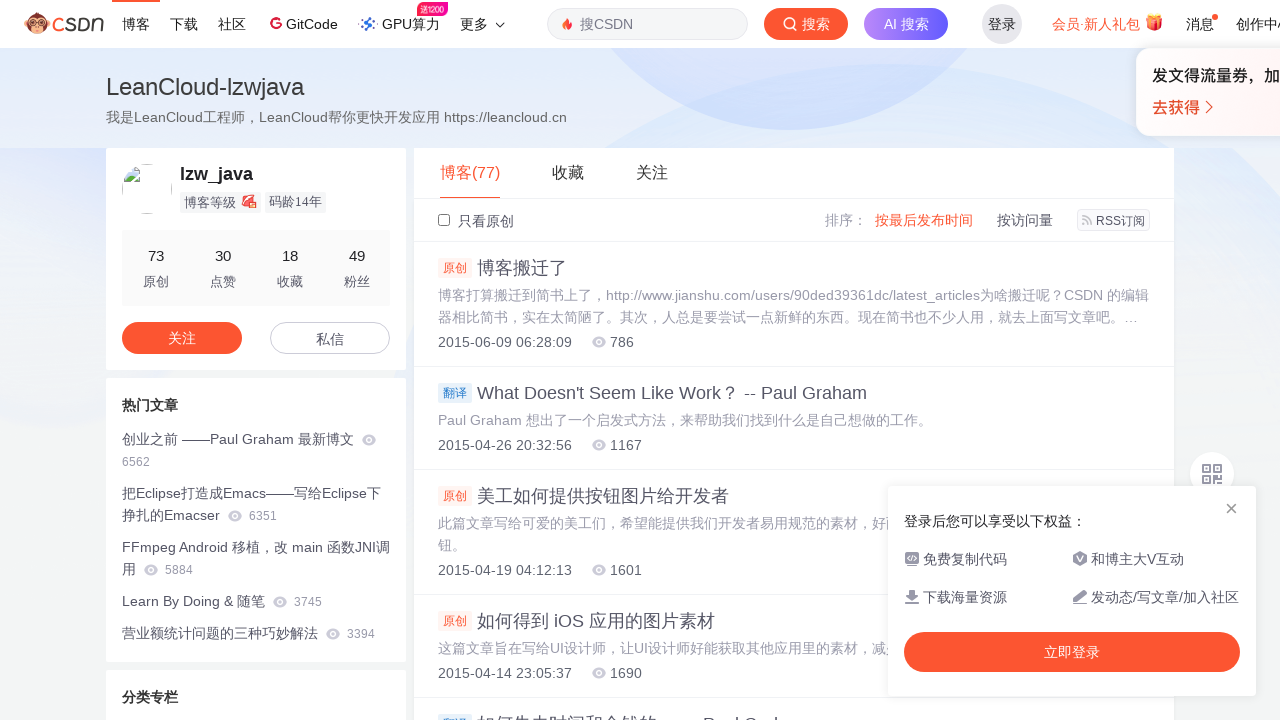

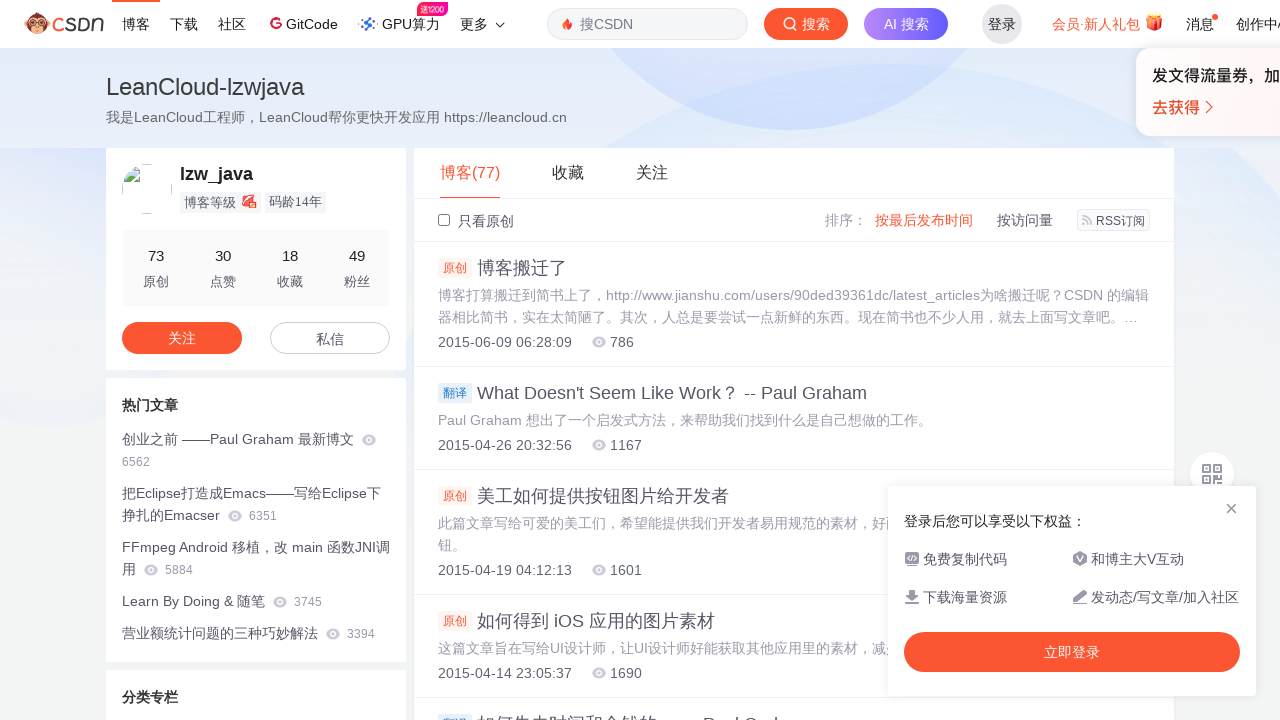